Tests the Dynamic Content page on Heroku app by navigating to it, verifying the heading, and clicking the "click here" link to confirm it loads new content while maintaining the page heading.

Starting URL: http://the-internet.herokuapp.com/

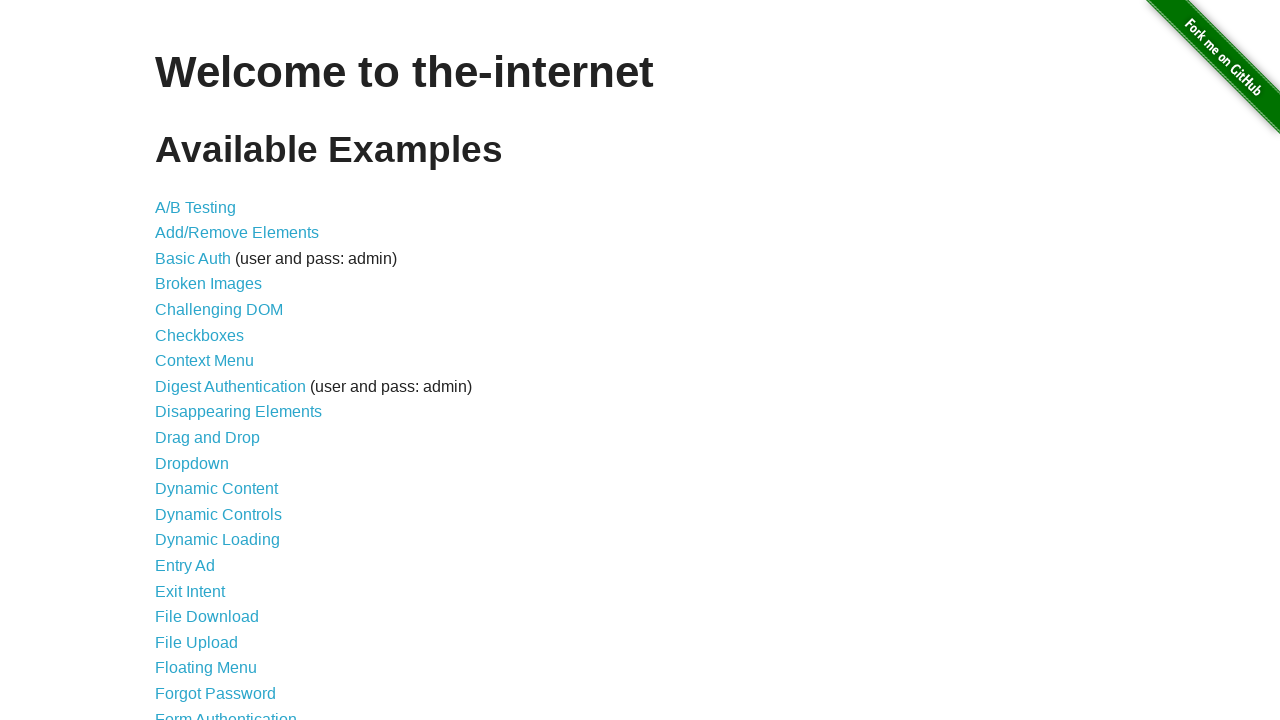

Clicked on Dynamic Content link at (216, 489) on text=Dynamic Content
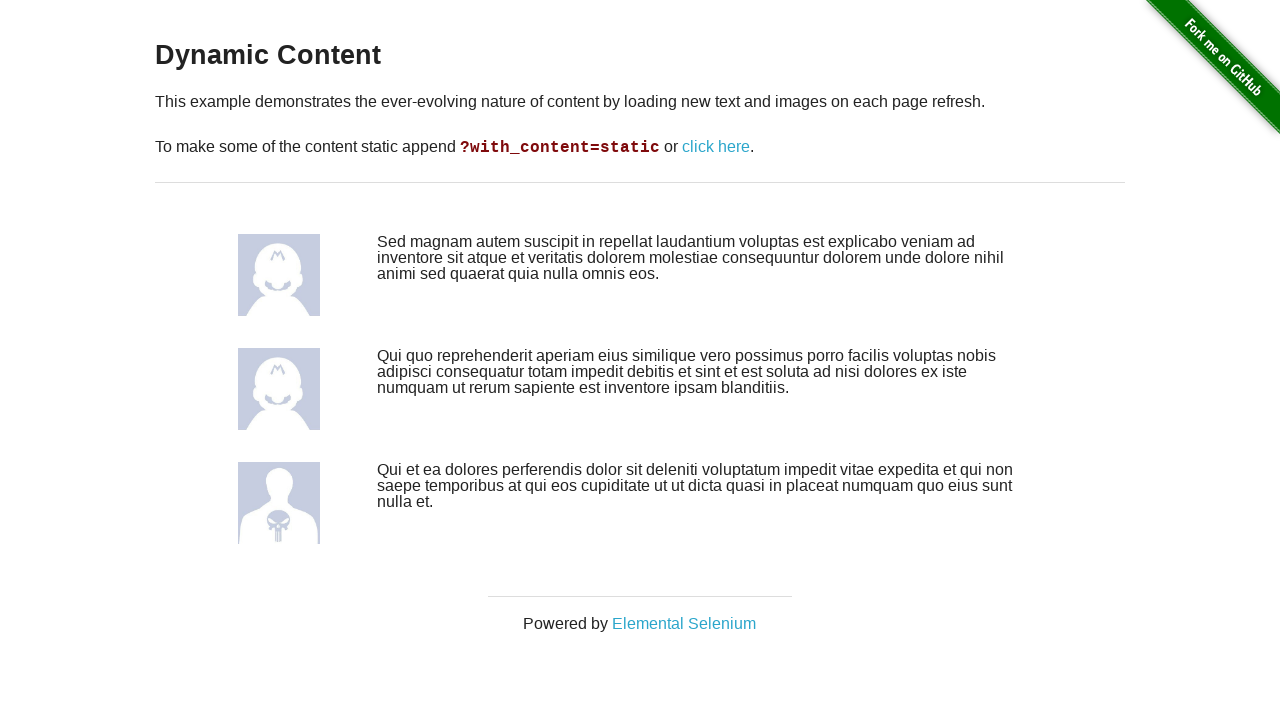

Dynamic Content page heading loaded
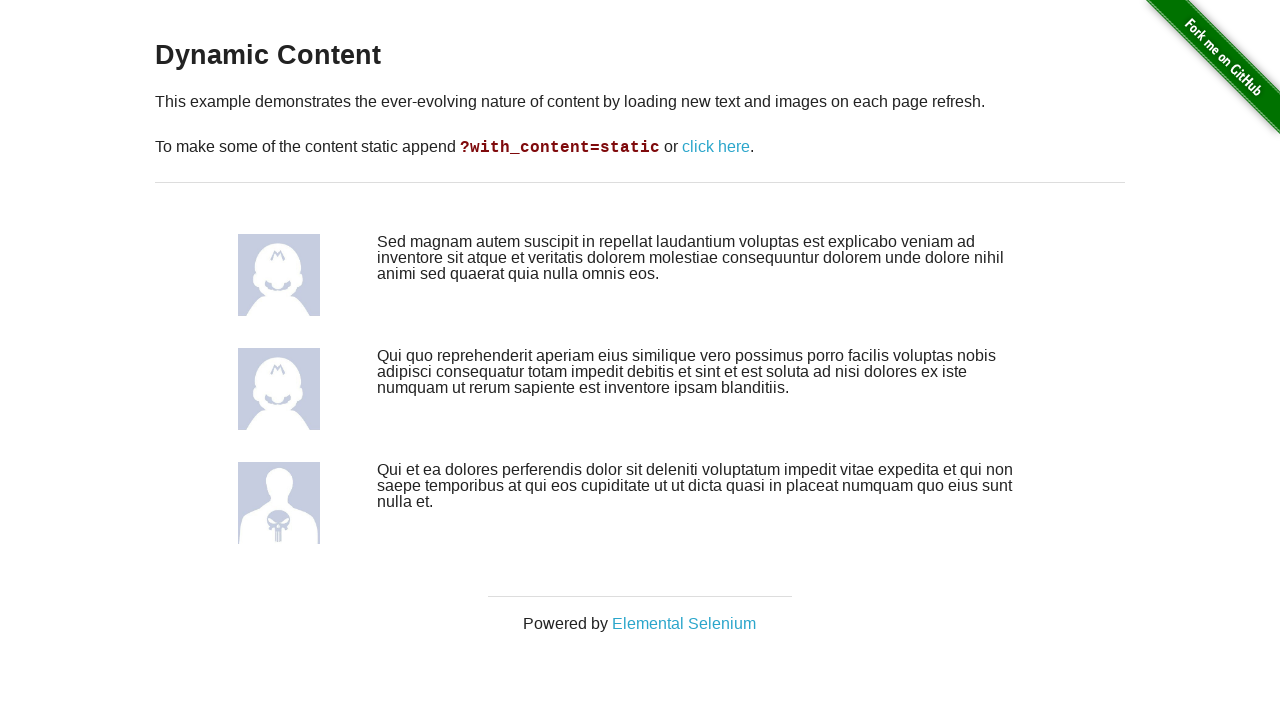

Verified heading text is 'Dynamic Content'
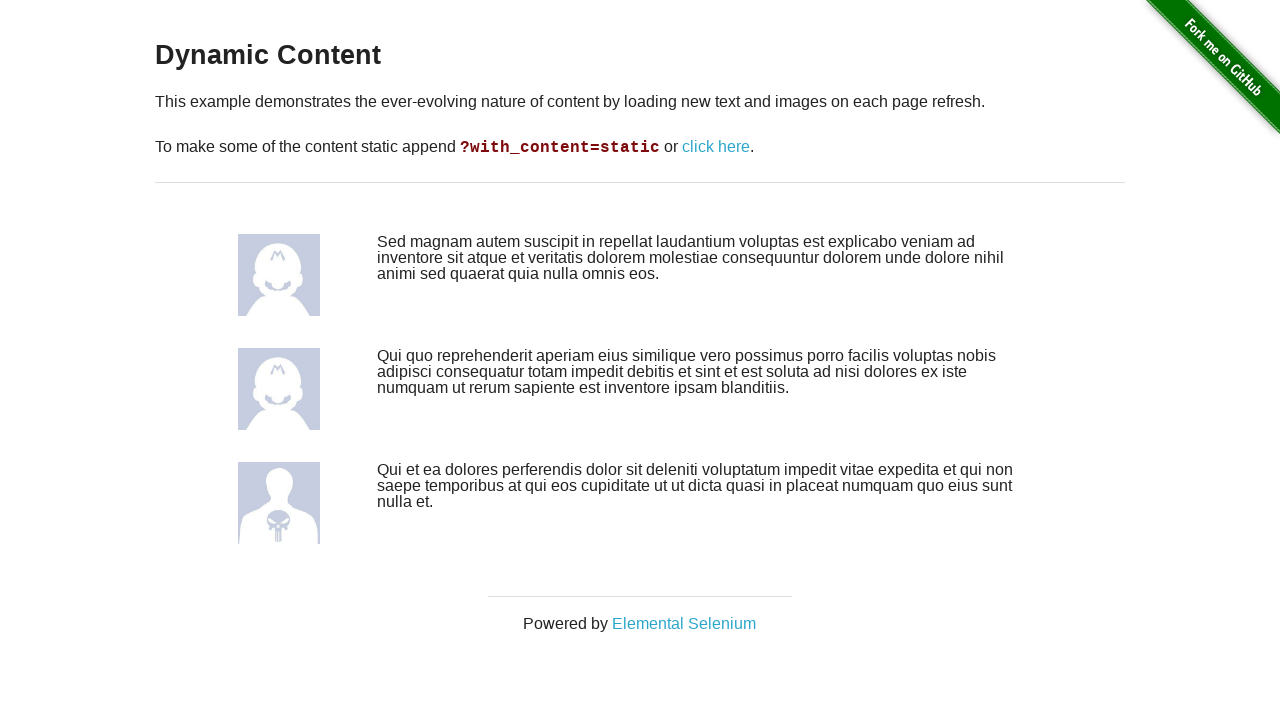

Clicked 'click here' link to load new dynamic content at (716, 147) on text=click here
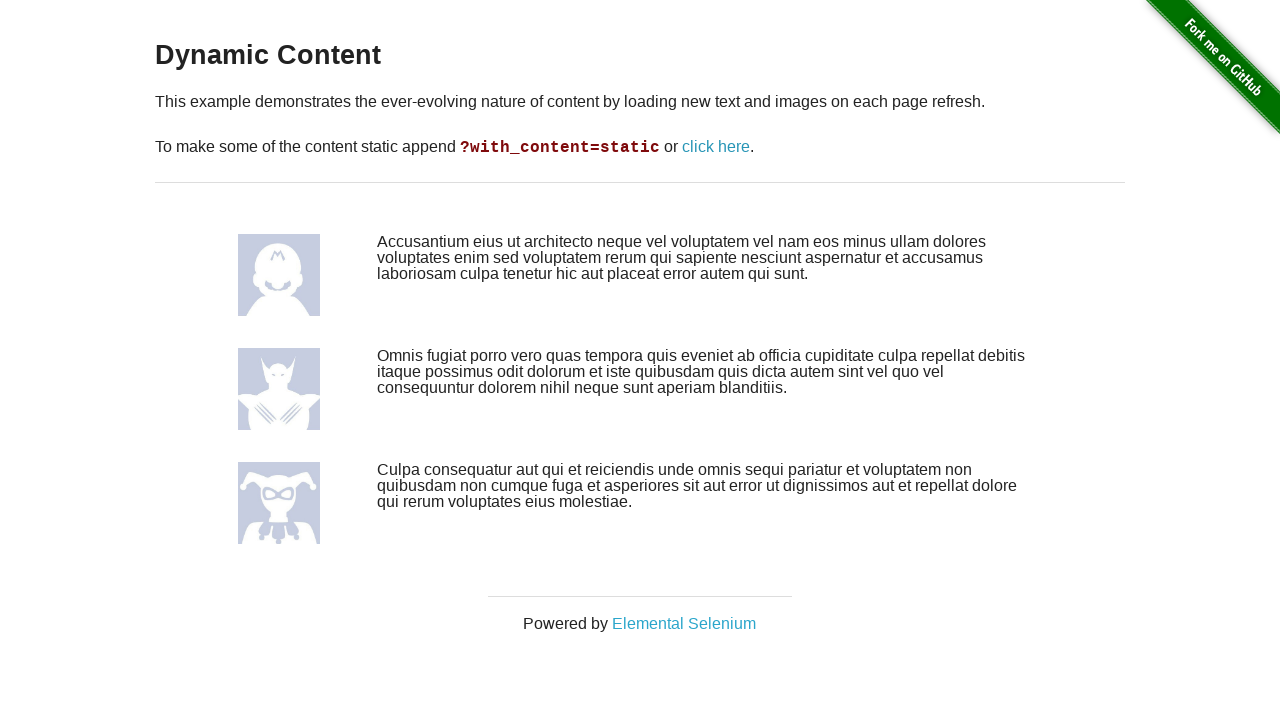

New dynamic content loaded after clicking link
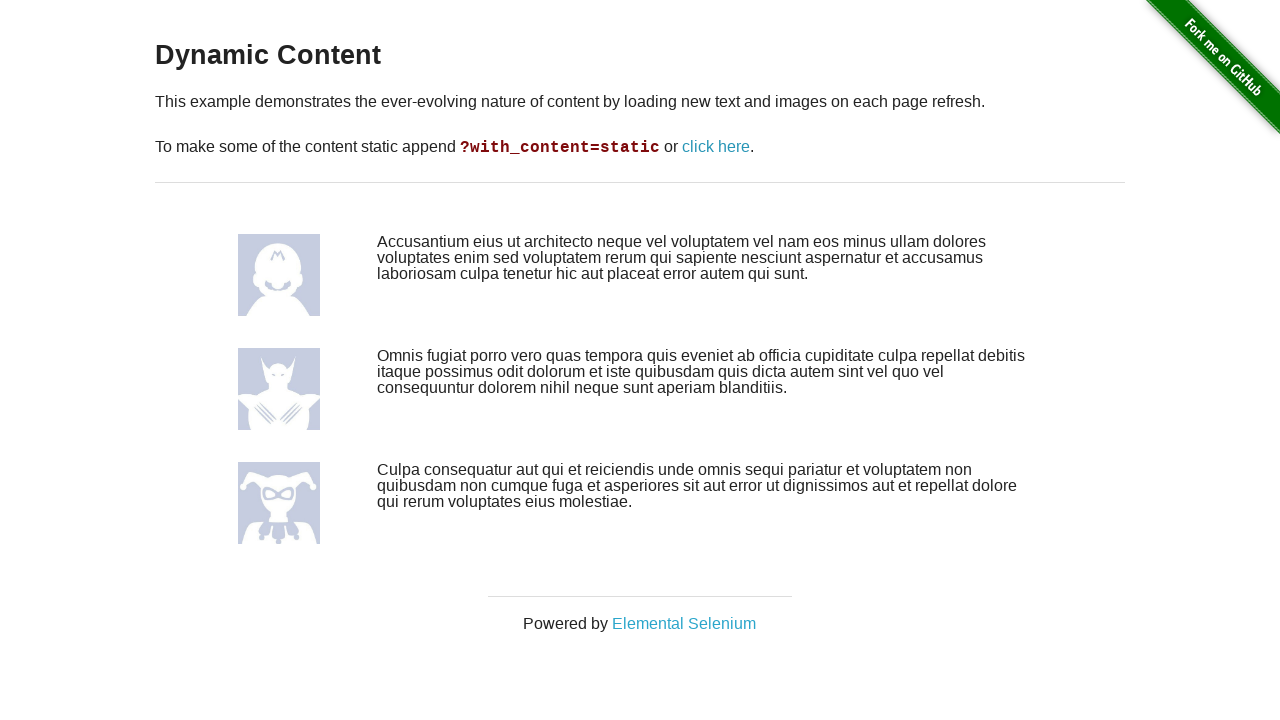

Verified heading remains 'Dynamic Content' after dynamic content refresh
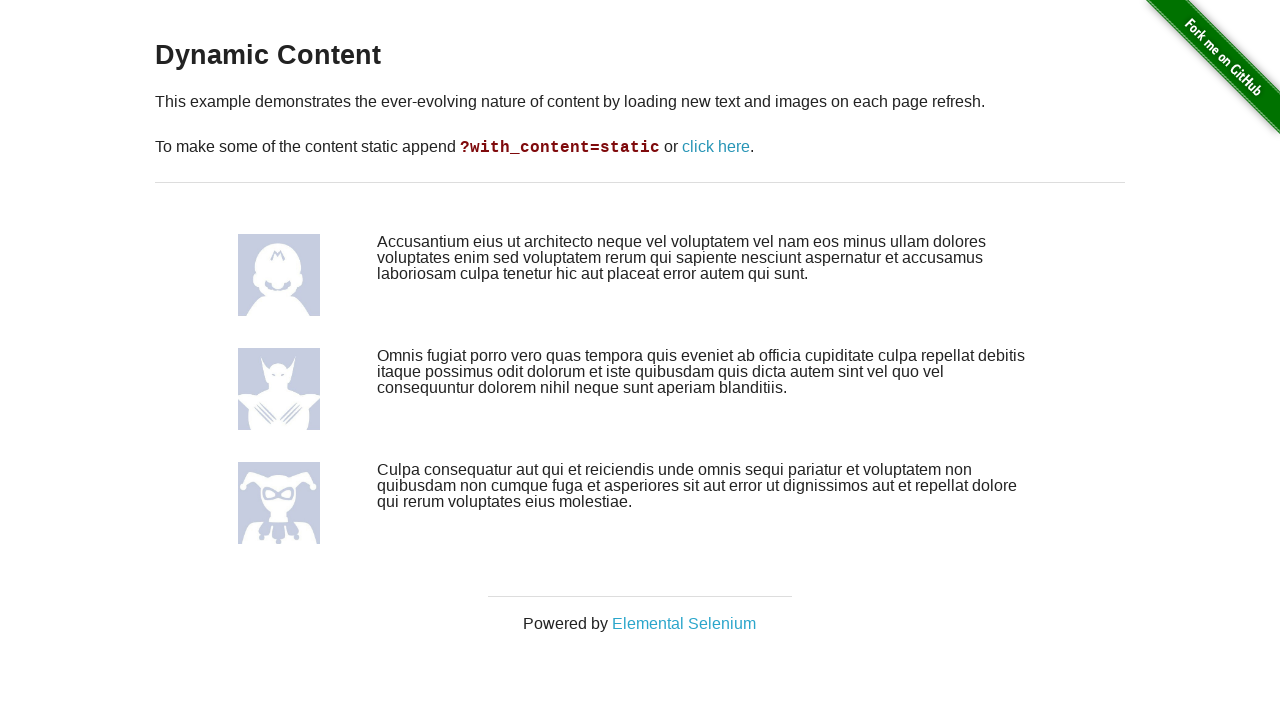

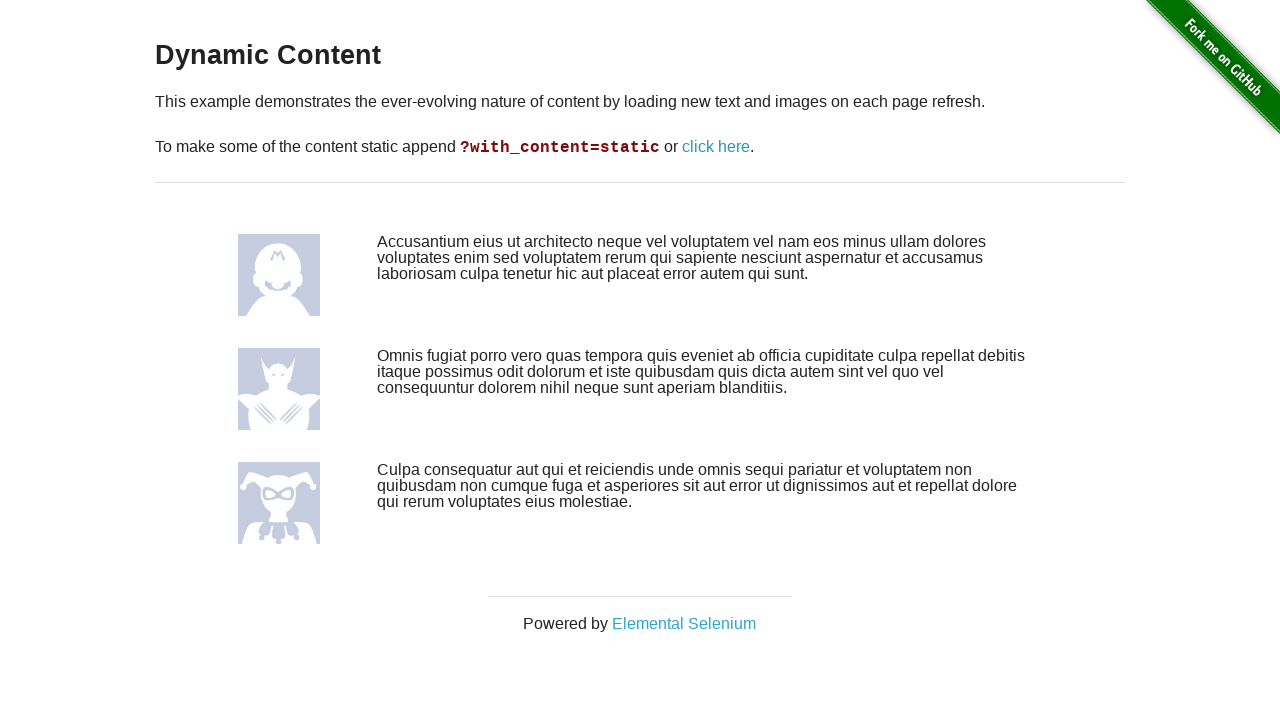